Clicks the search button to submit the event search form

Starting URL: https://www.biletix.com/anasayfa/TURKIYE/tr

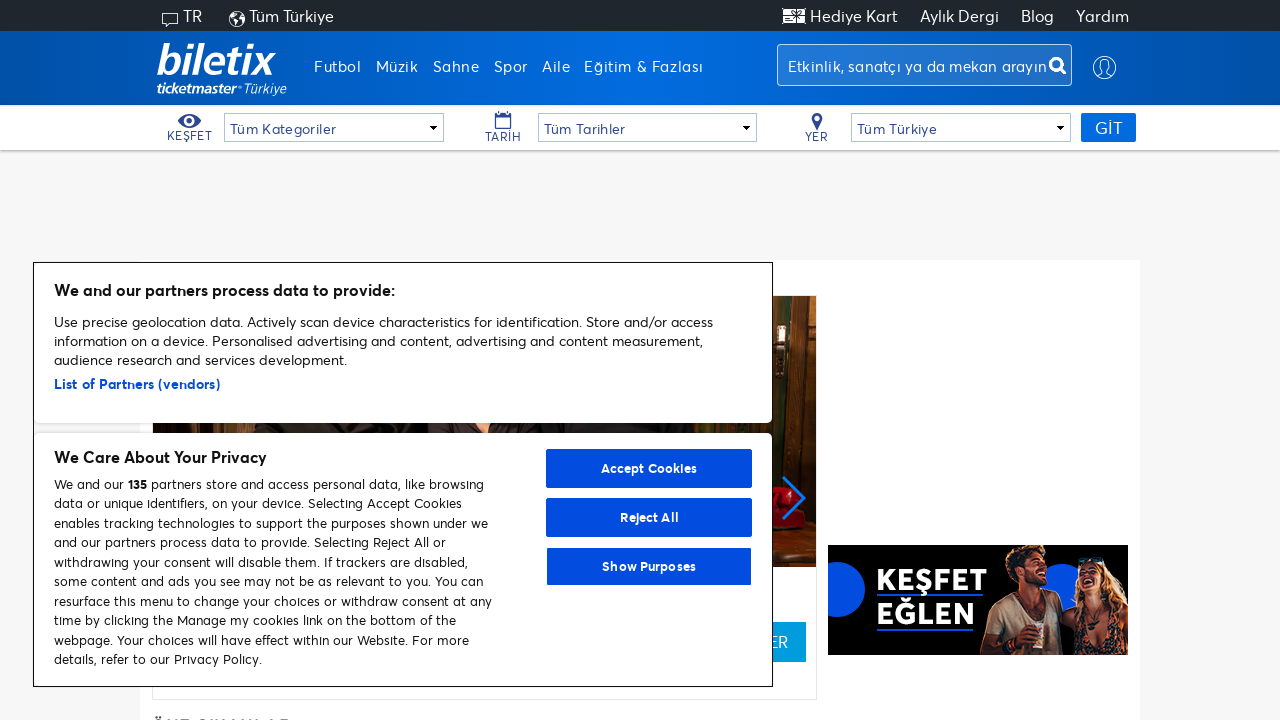

Clicked search button to submit event search form at (1108, 128) on xpath=//*[@id='searchbox_form']/*[contains(@class, 'discoverbar__button')]
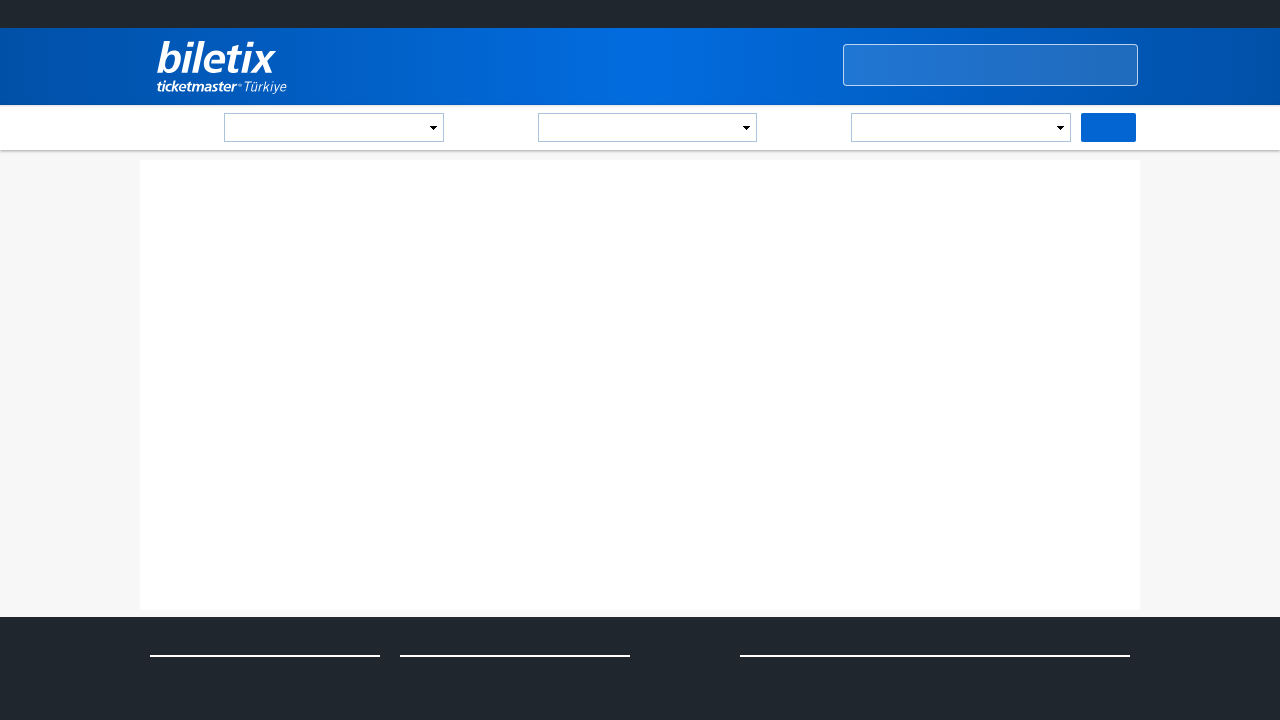

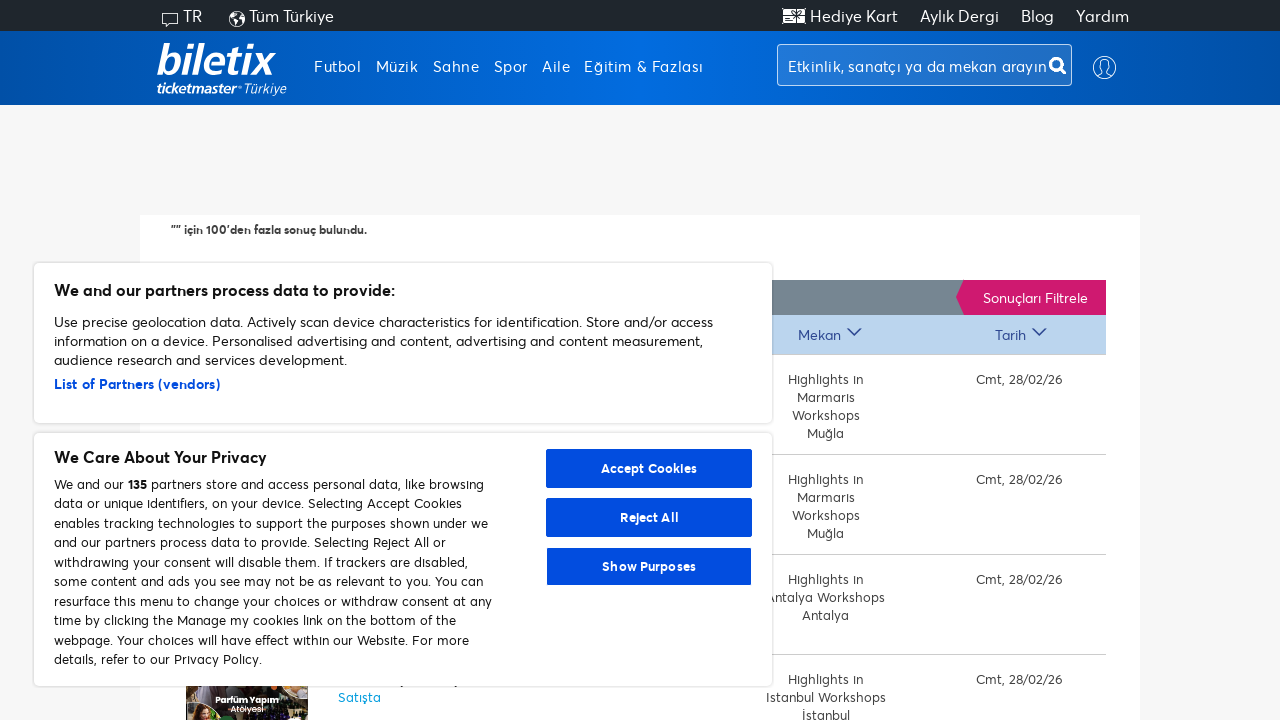